Tests sequential character input followed by multiple backspace key presses to delete characters one by one

Starting URL: https://the-internet.herokuapp.com/login

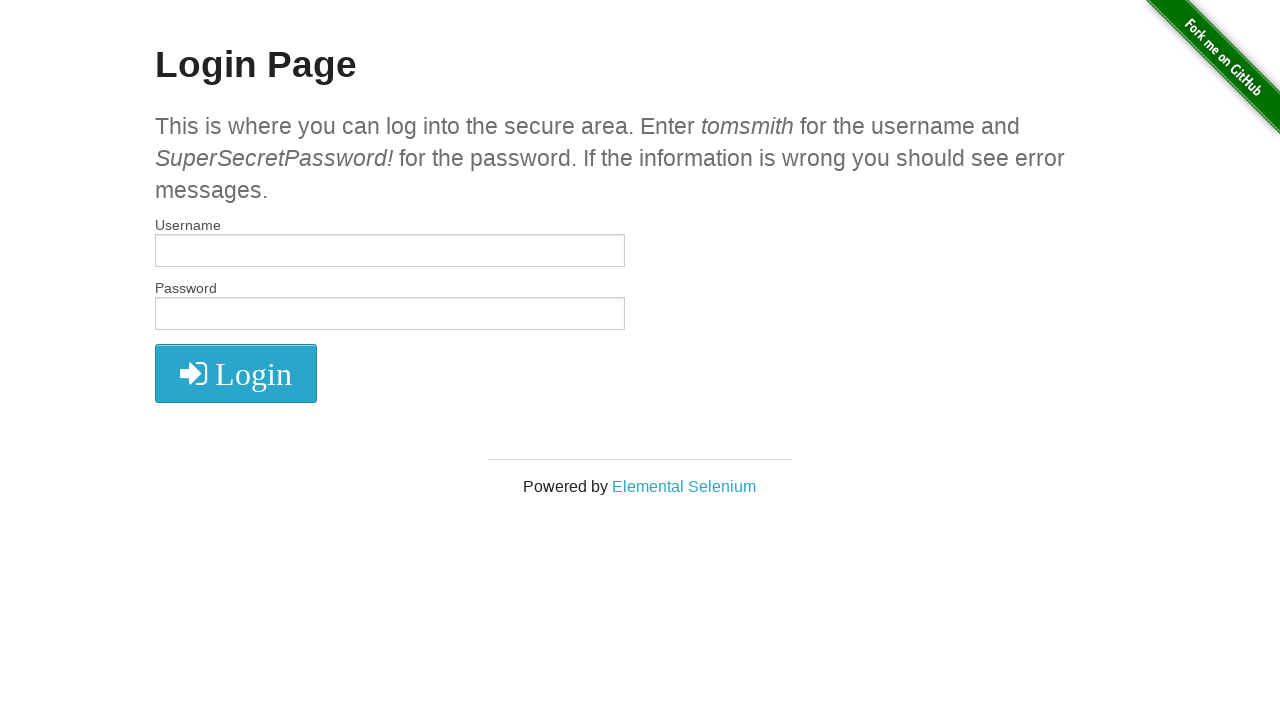

Pressed 'a' into username field on #username
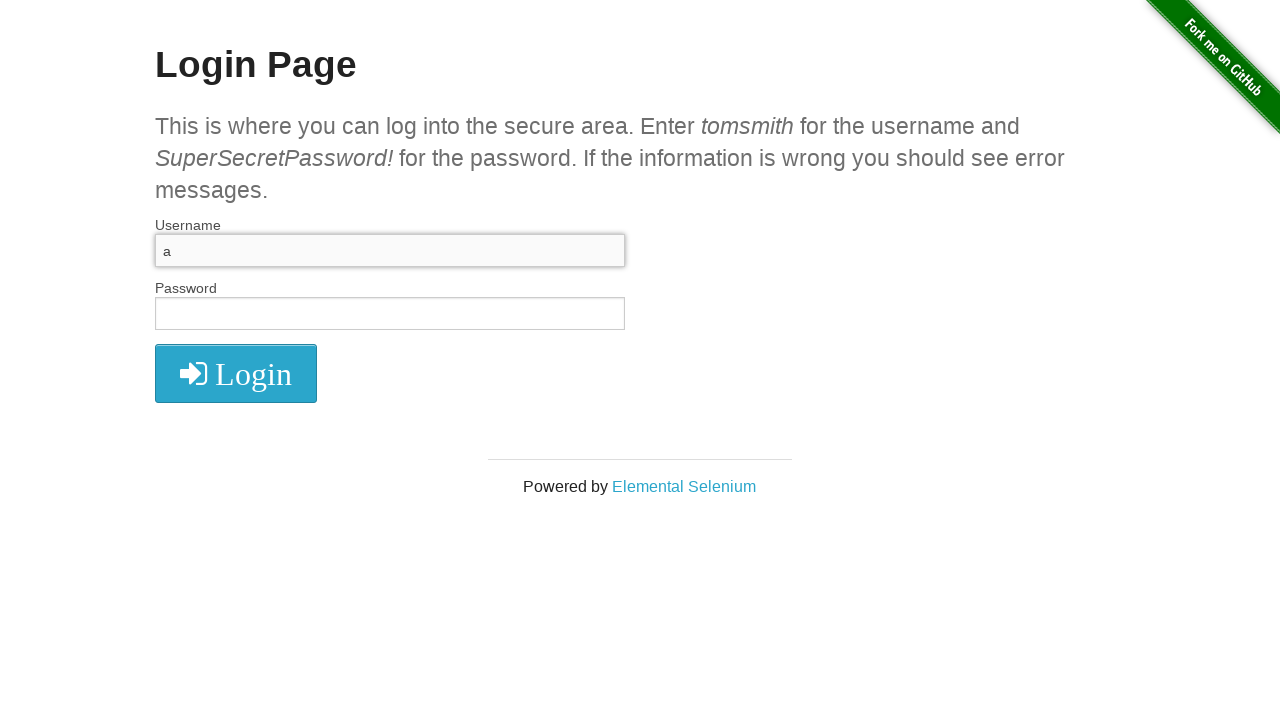

Pressed 'b' into username field on #username
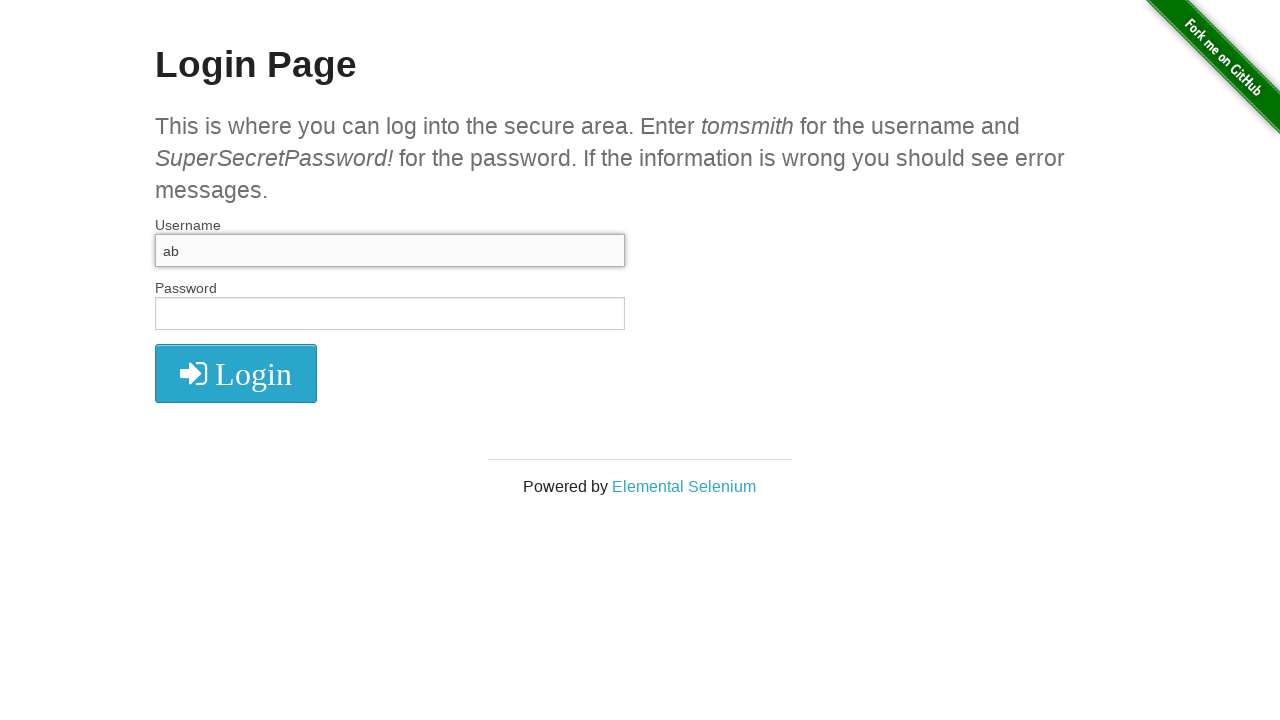

Pressed 'c' into username field on #username
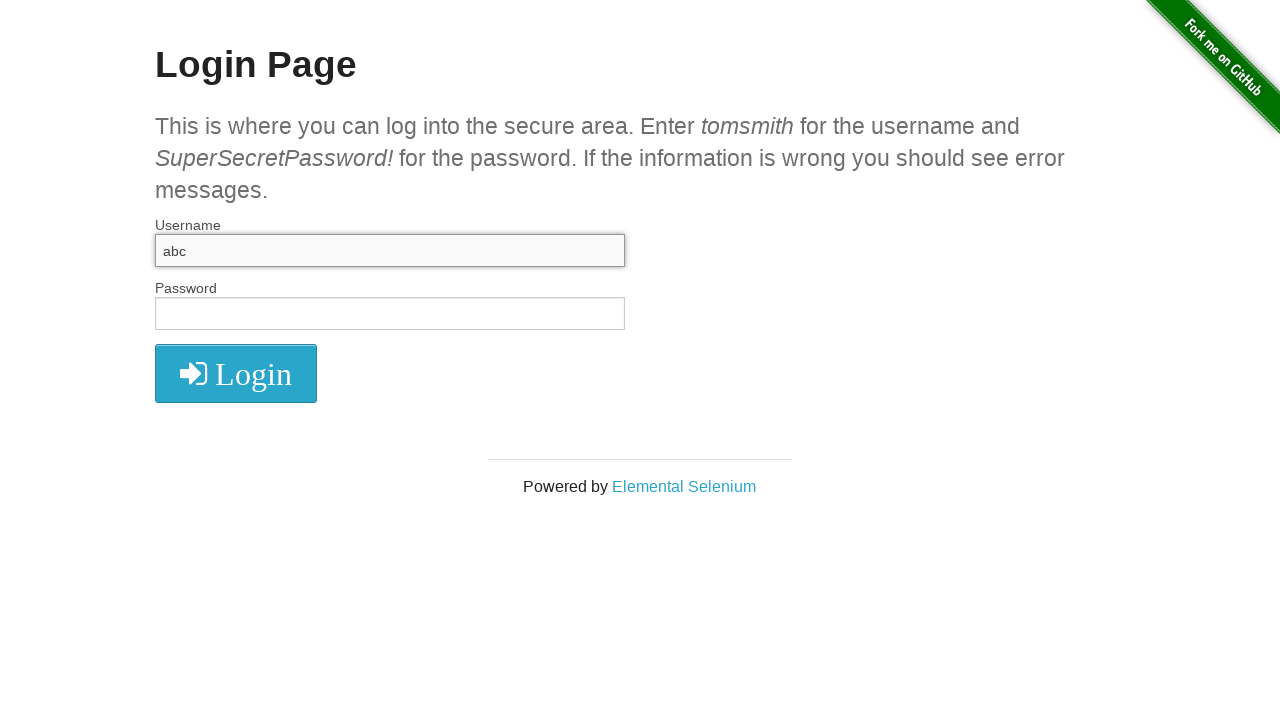

Pressed 'd' into username field on #username
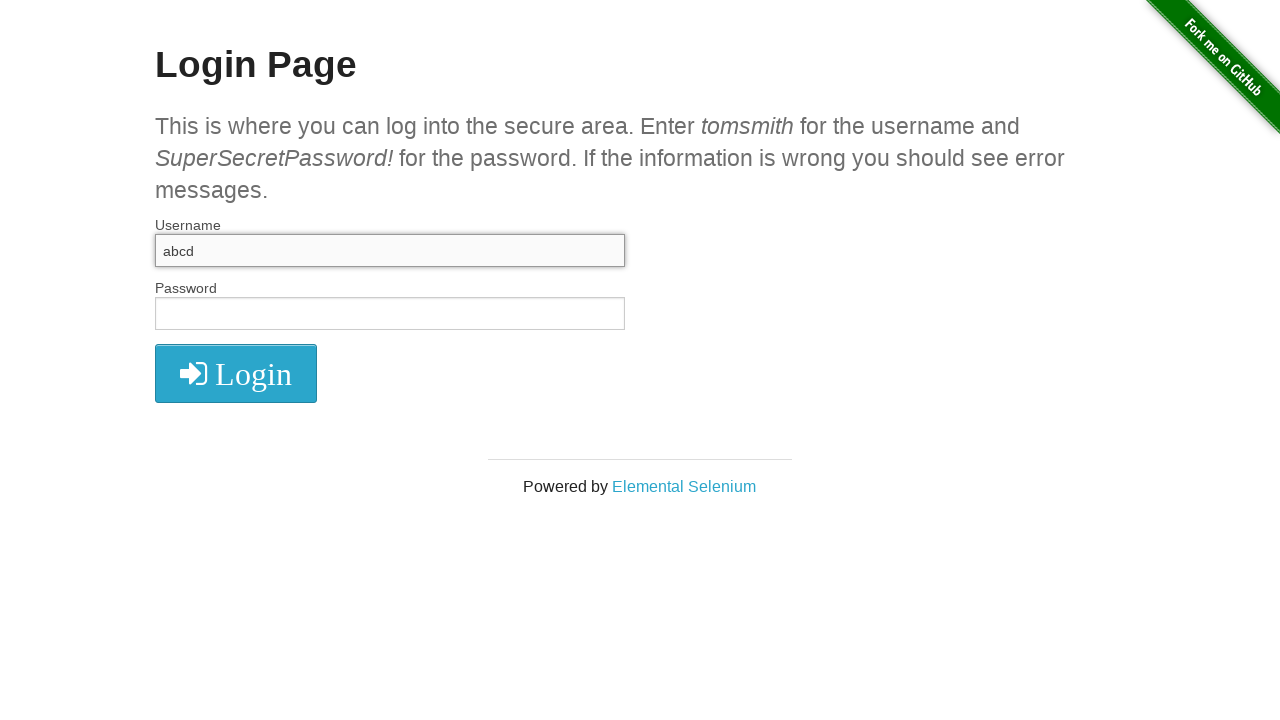

Pressed 'e' into username field on #username
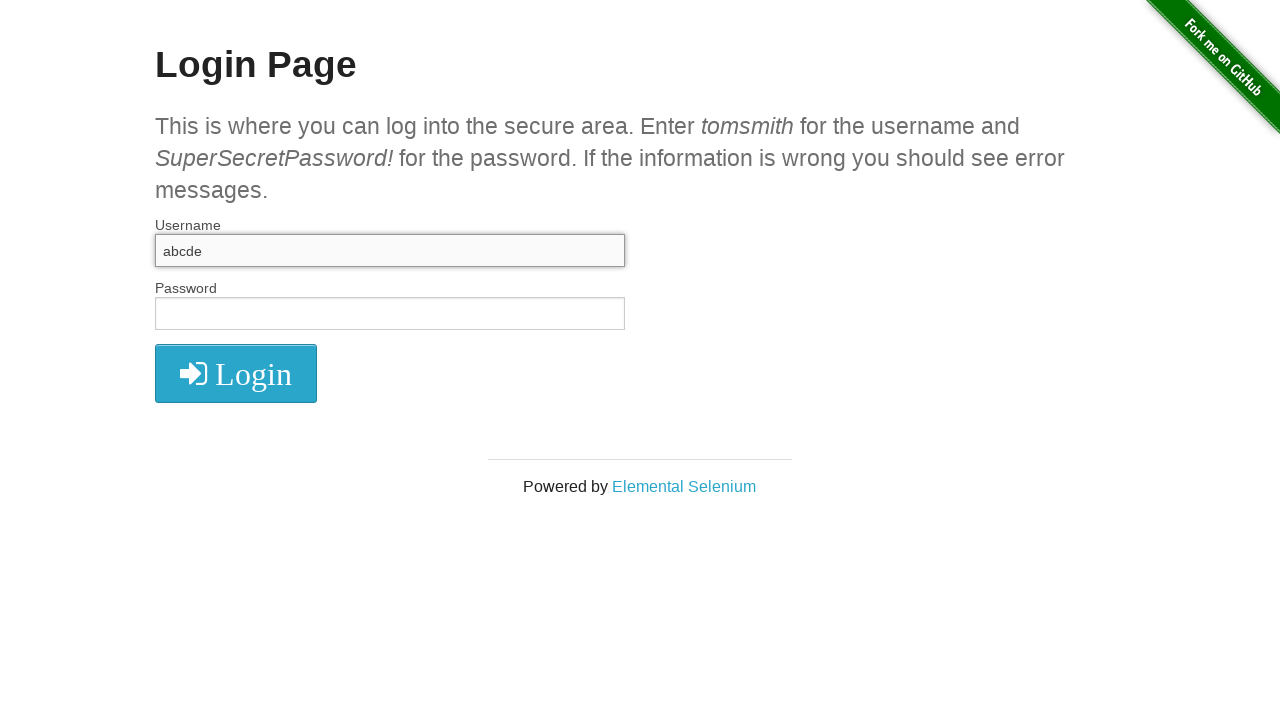

Pressed 'f' into username field on #username
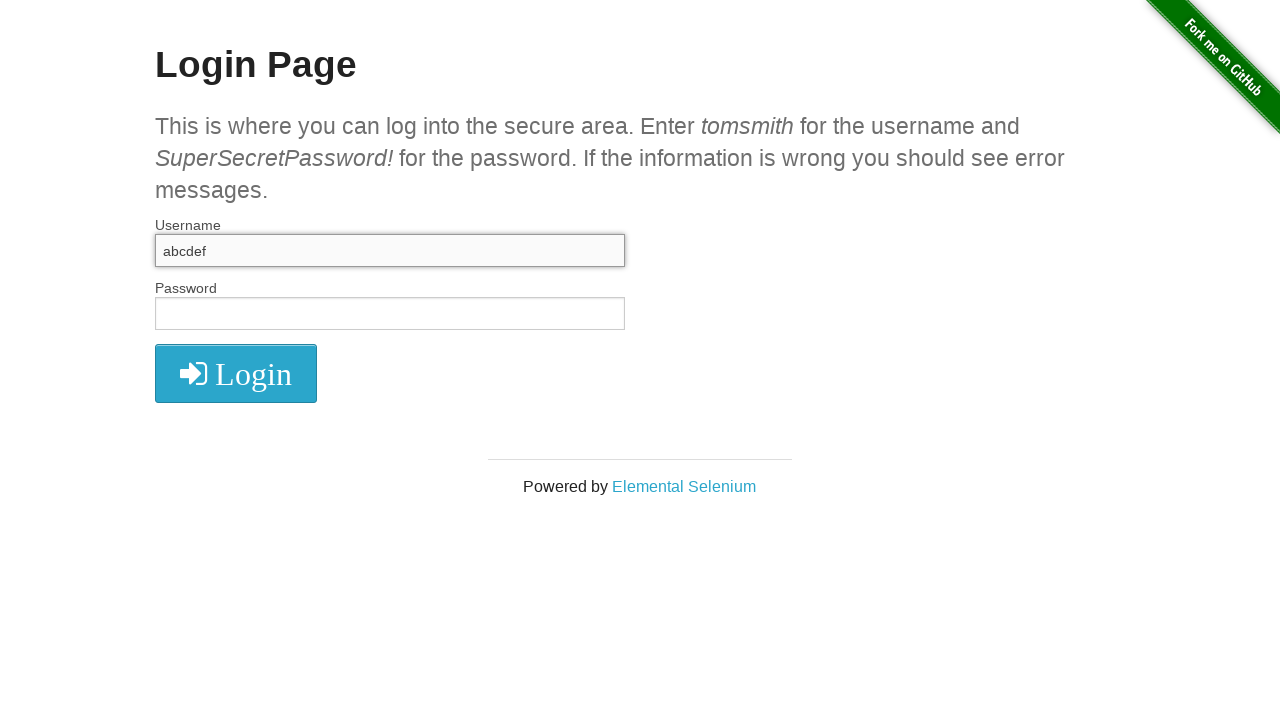

Pressed Backspace to delete character 1 on #username
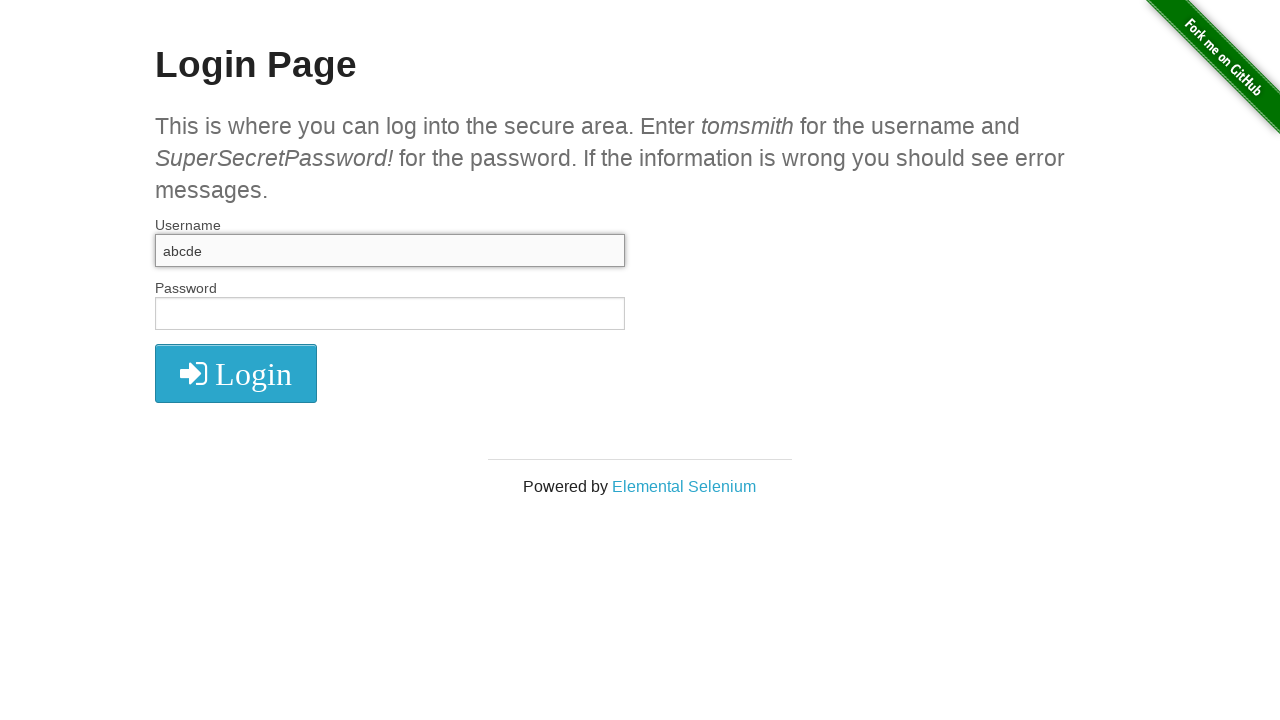

Pressed Backspace to delete character 2 on #username
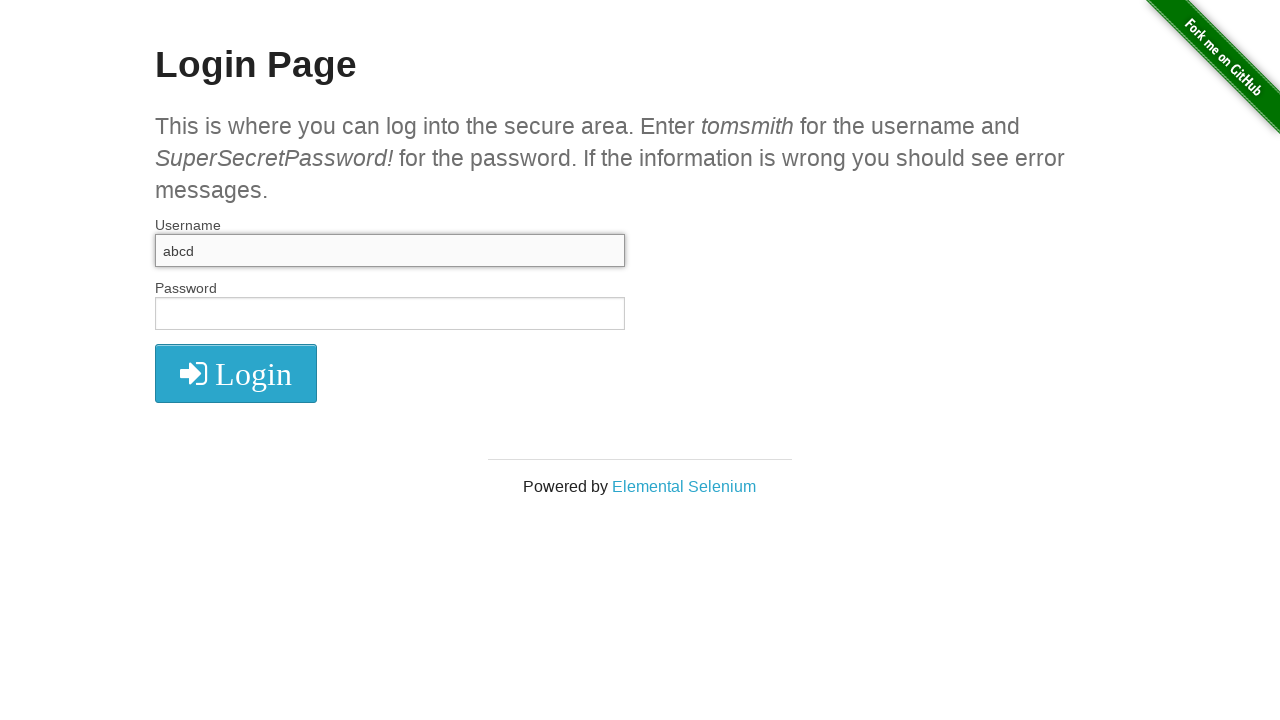

Pressed Backspace to delete character 3 on #username
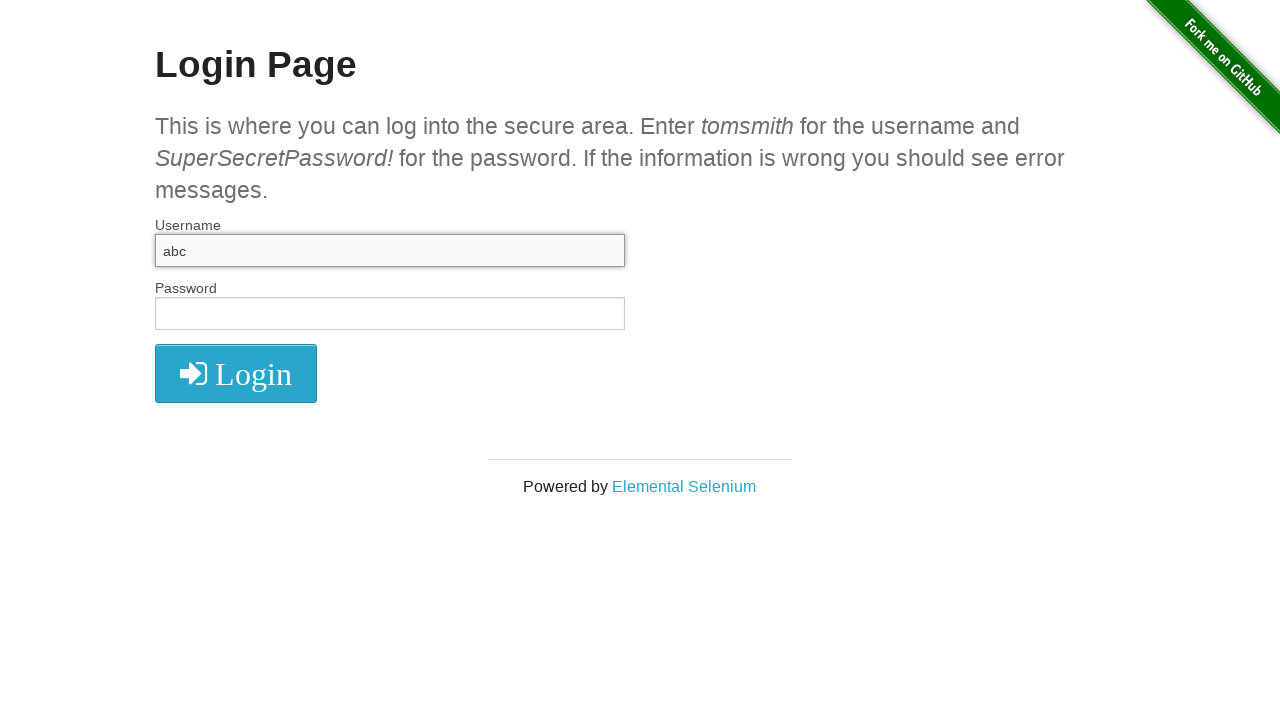

Pressed Backspace to delete character 4 on #username
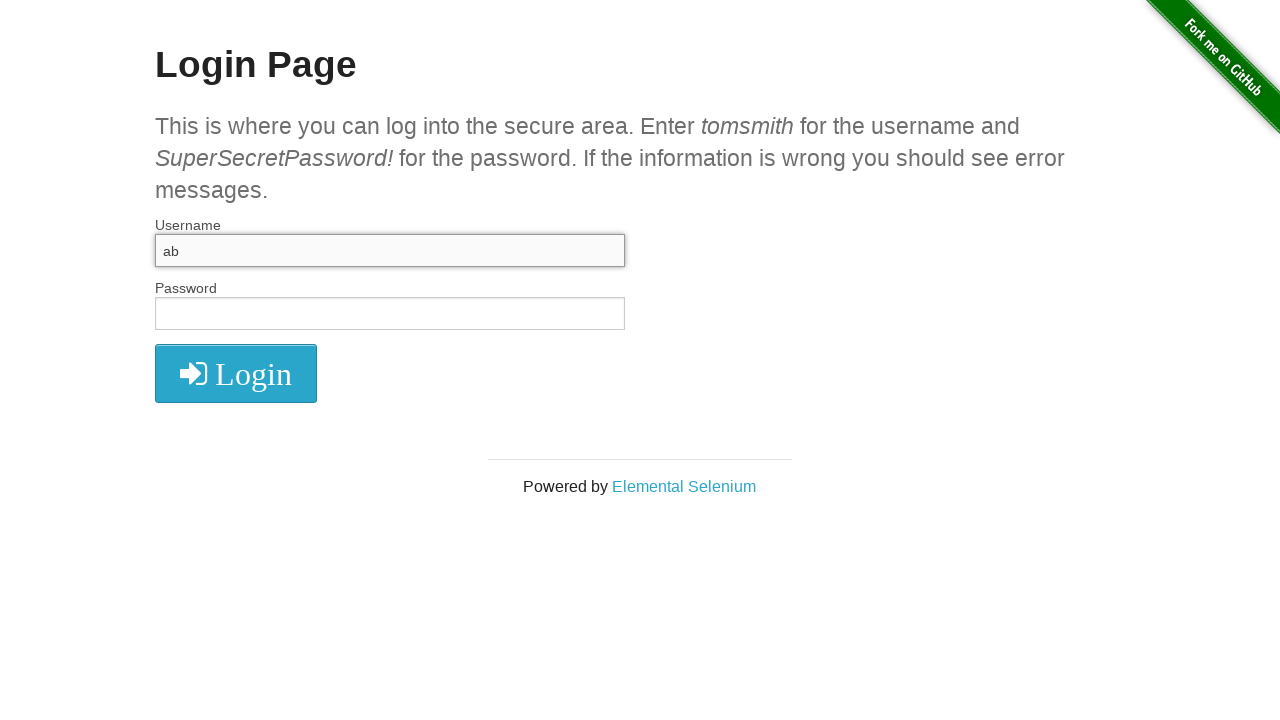

Pressed Backspace to delete character 5 on #username
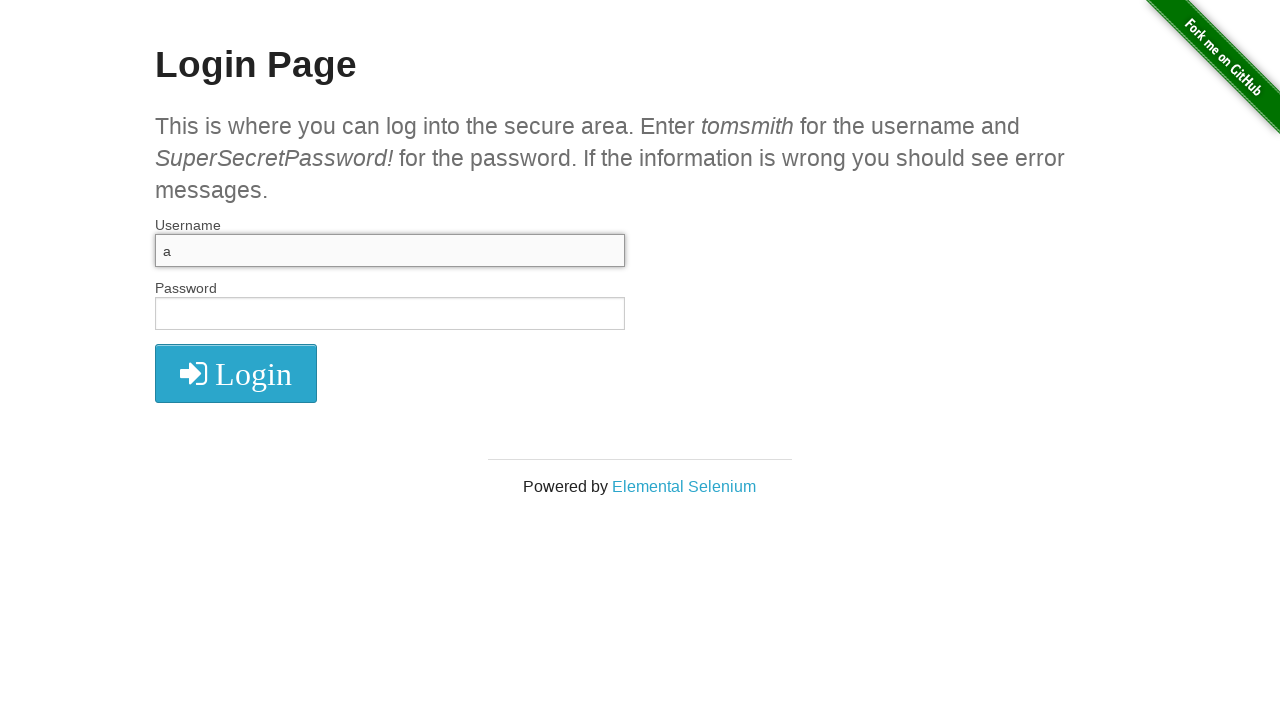

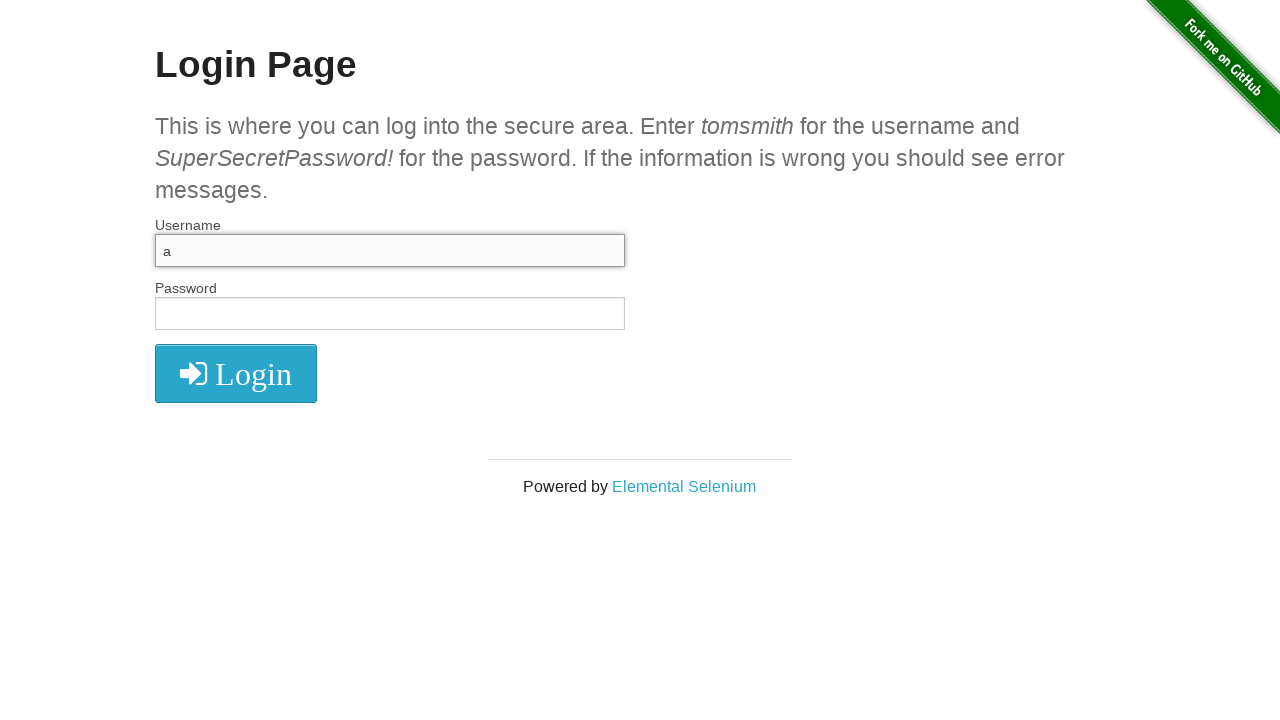